Tests browser window handling by clicking a button that opens a new tab, storing window handles, and switching between the original window and the newly opened tab.

Starting URL: https://demoqa.com/browser-windows

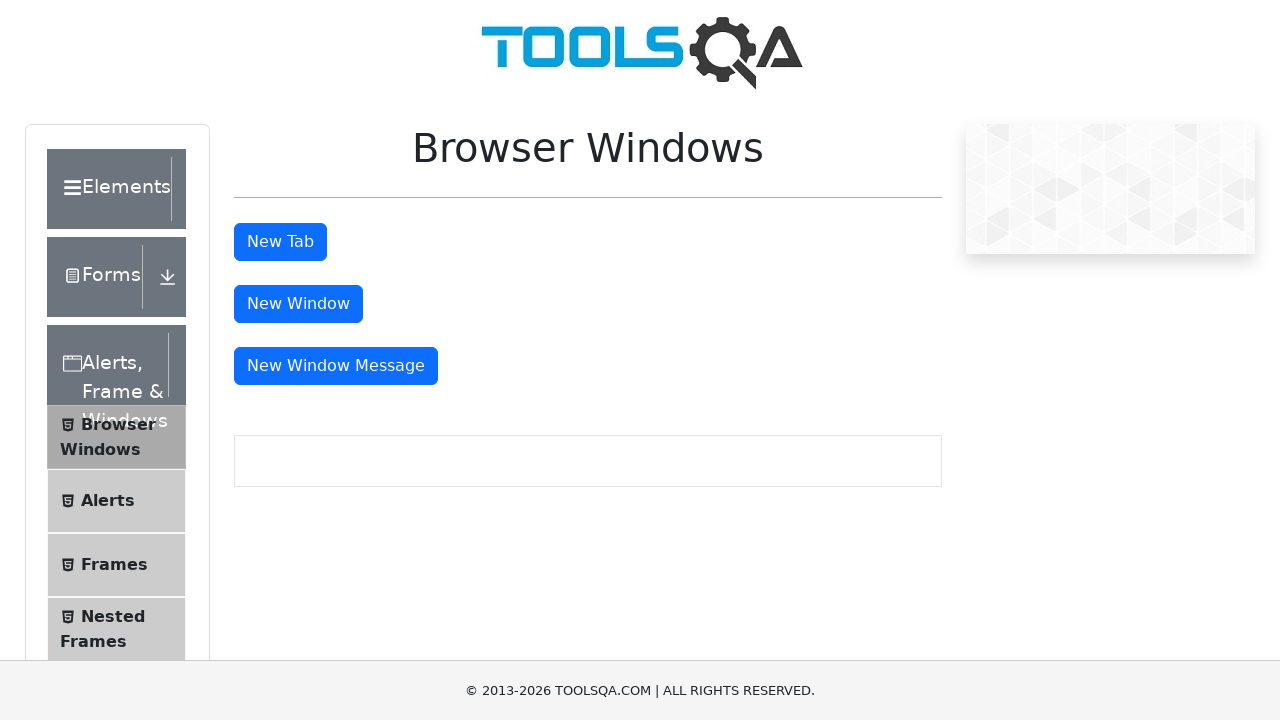

Clicked button to open new tab at (280, 242) on #tabButton
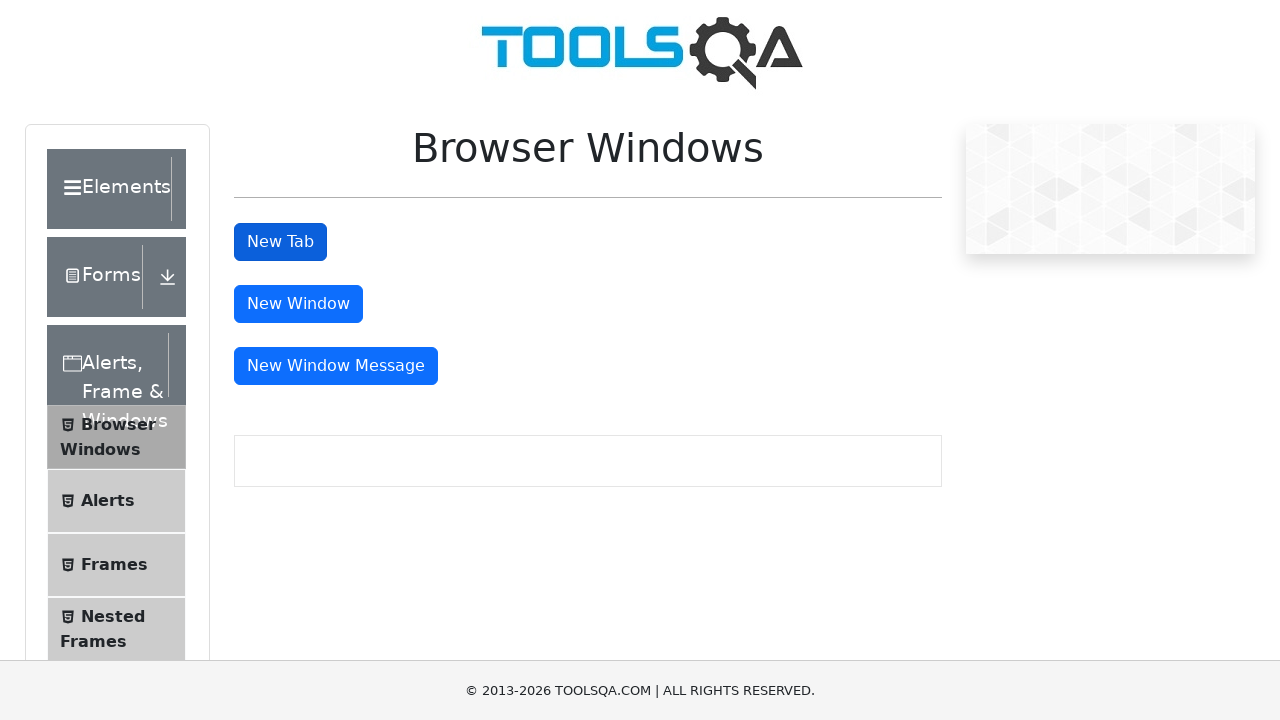

Waited 500ms for new tab to open
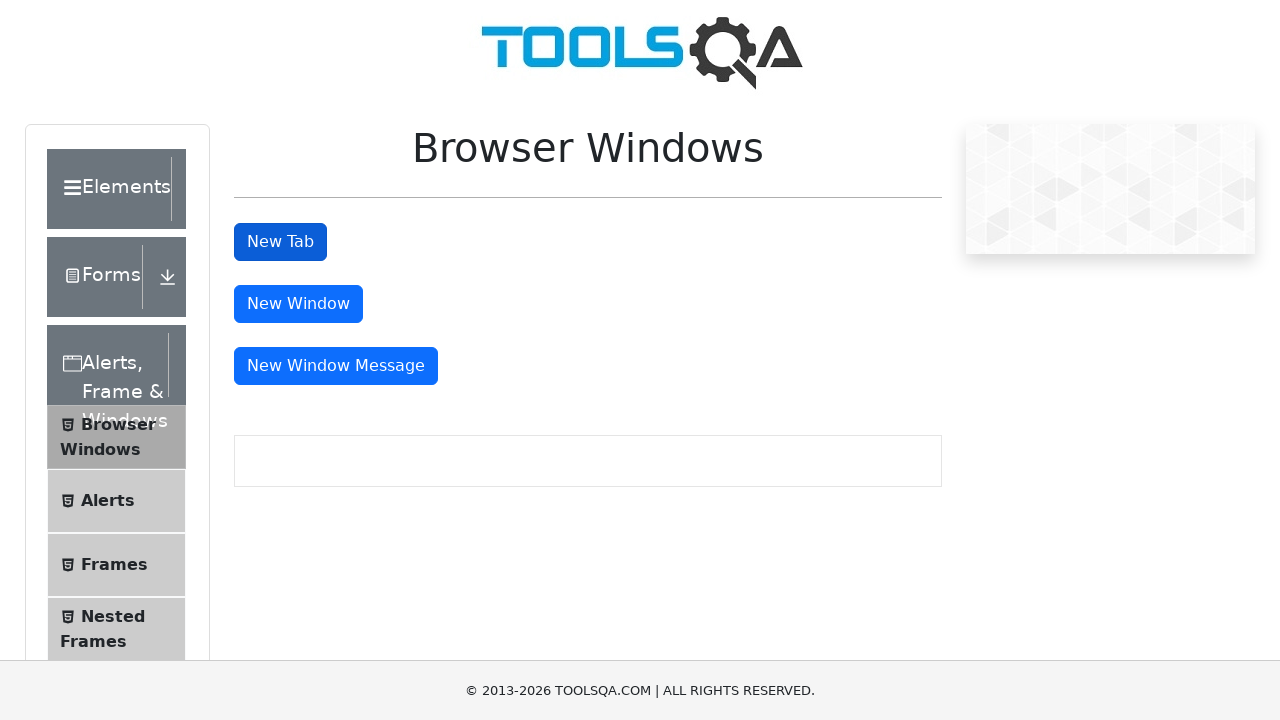

Retrieved all pages from browser context
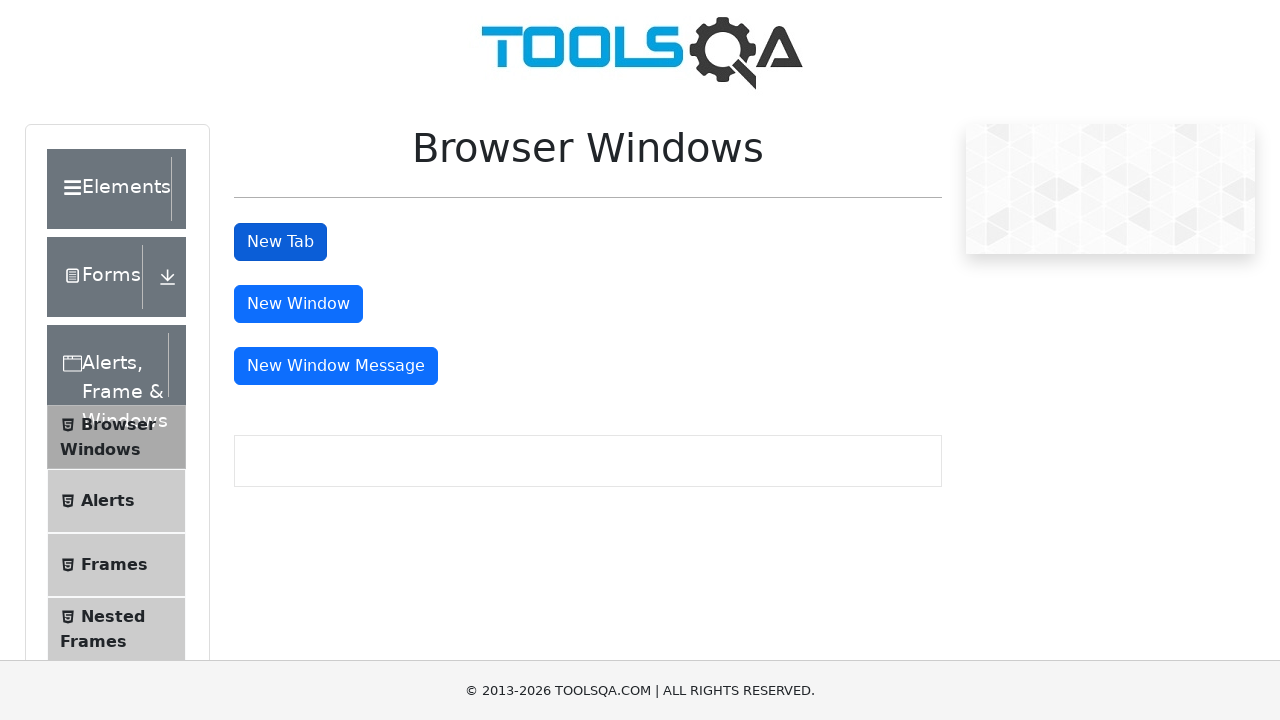

Switched back to original page
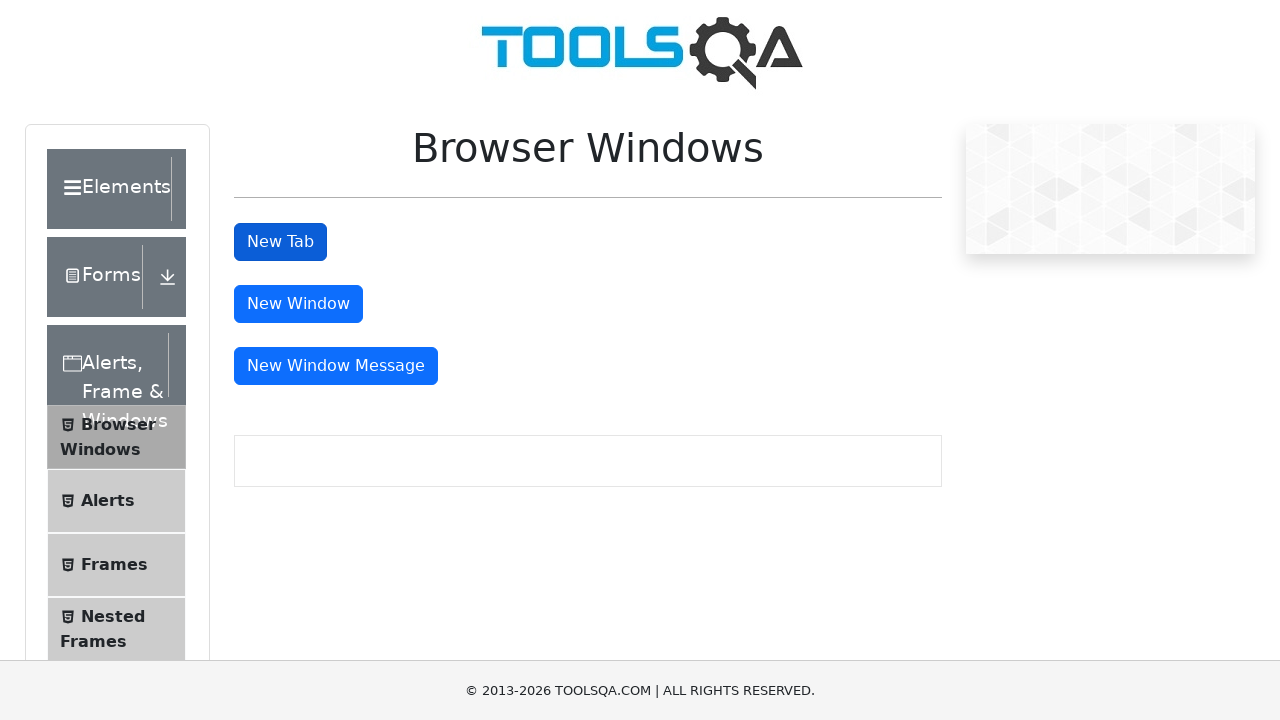

Waited 1000ms on original page
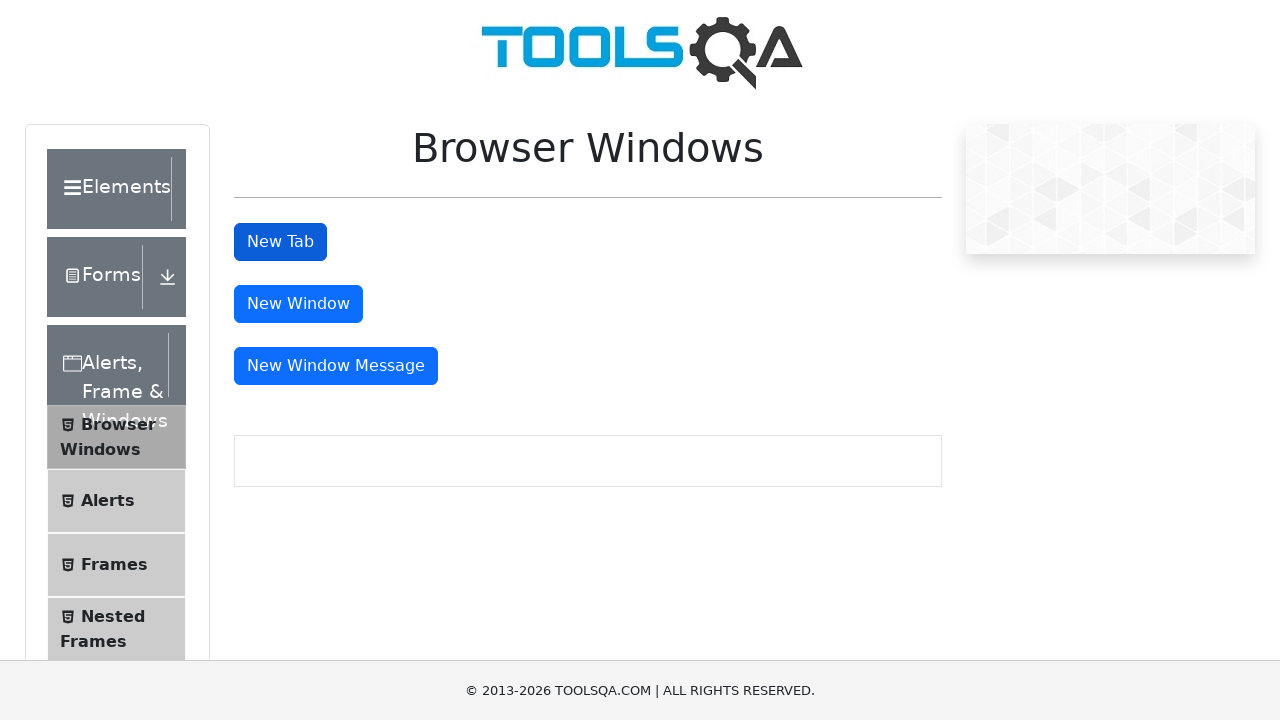

Switched to newly opened tab
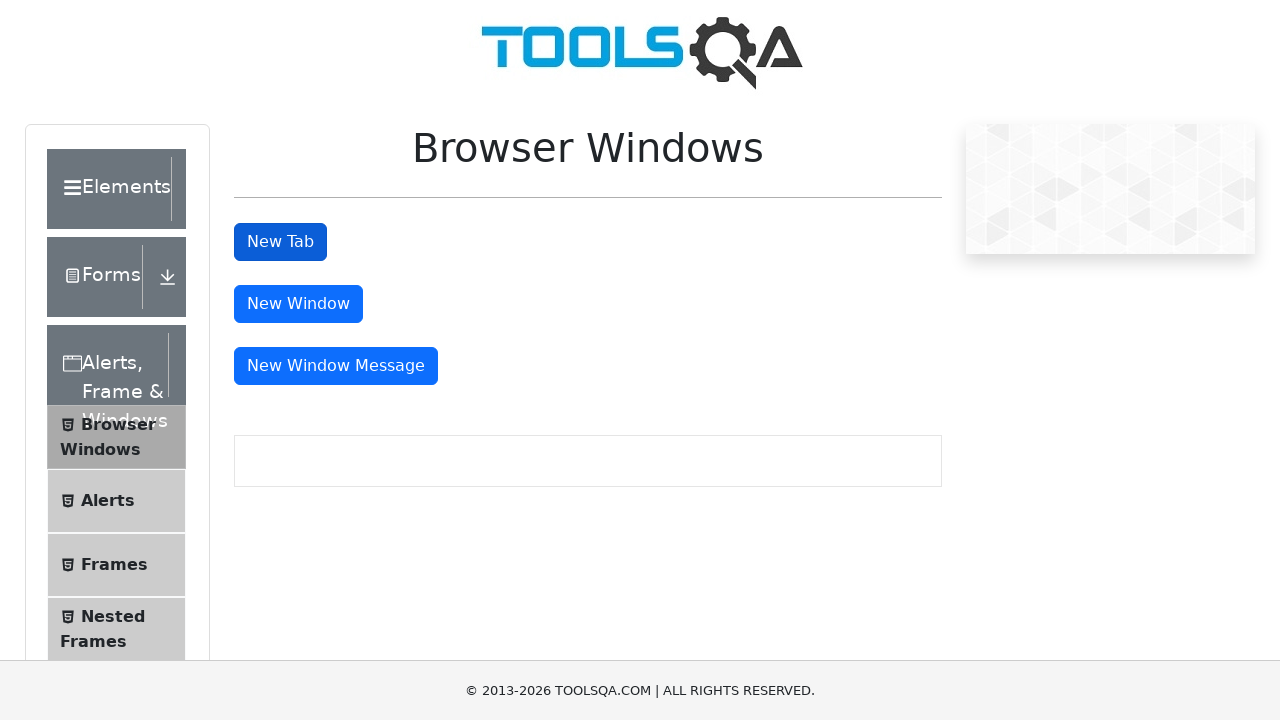

Verified new tab loaded with expected content (sampleHeading)
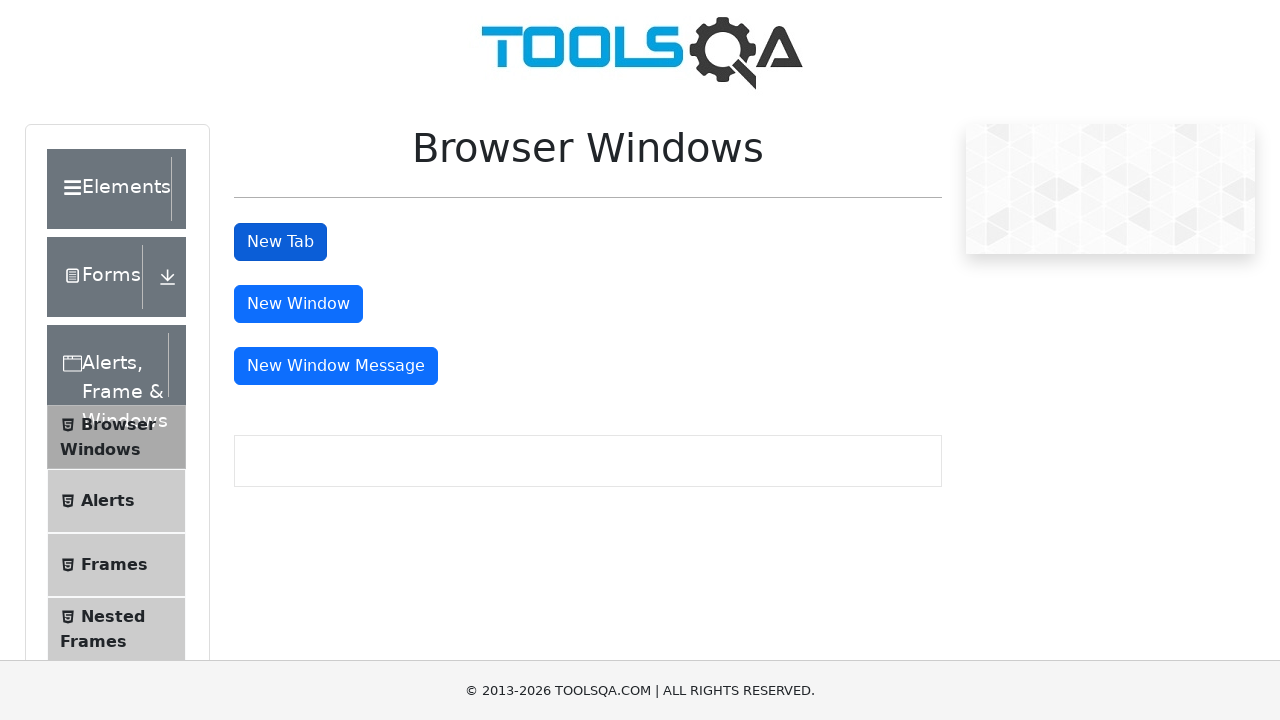

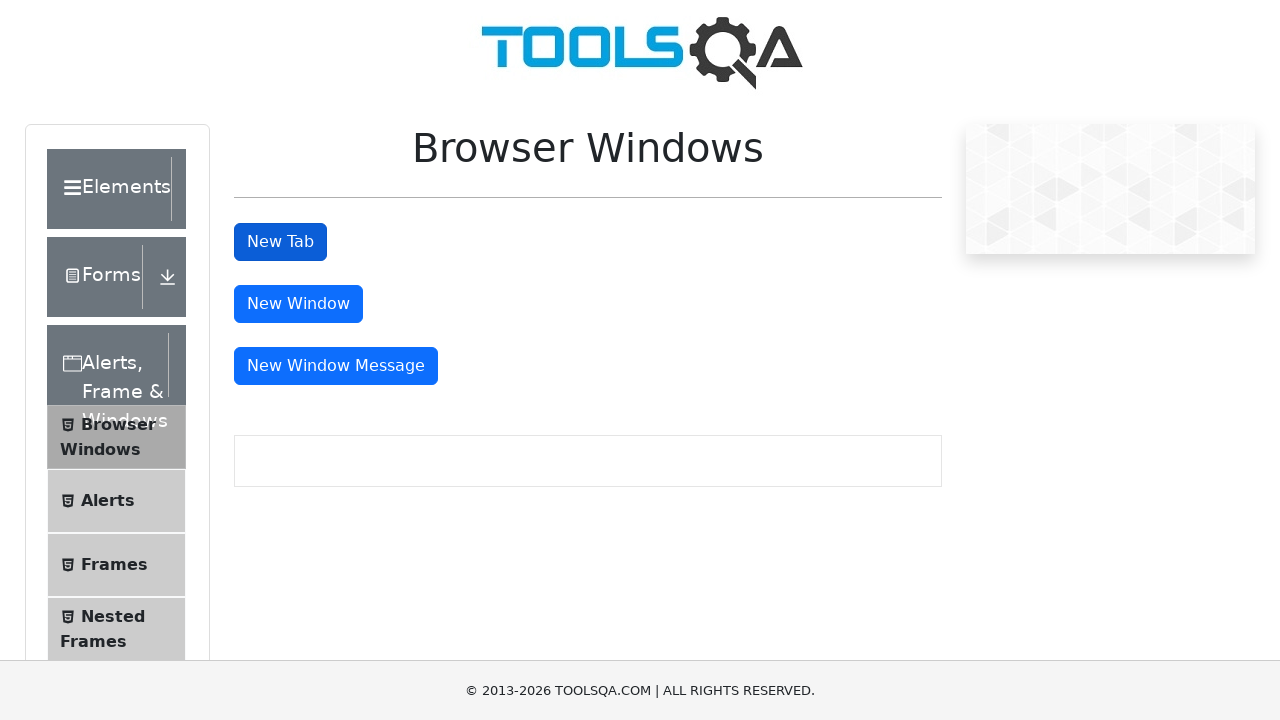